Tests registration form by filling email, first name, and last name fields

Starting URL: https://demo.automationtesting.in/Register.html

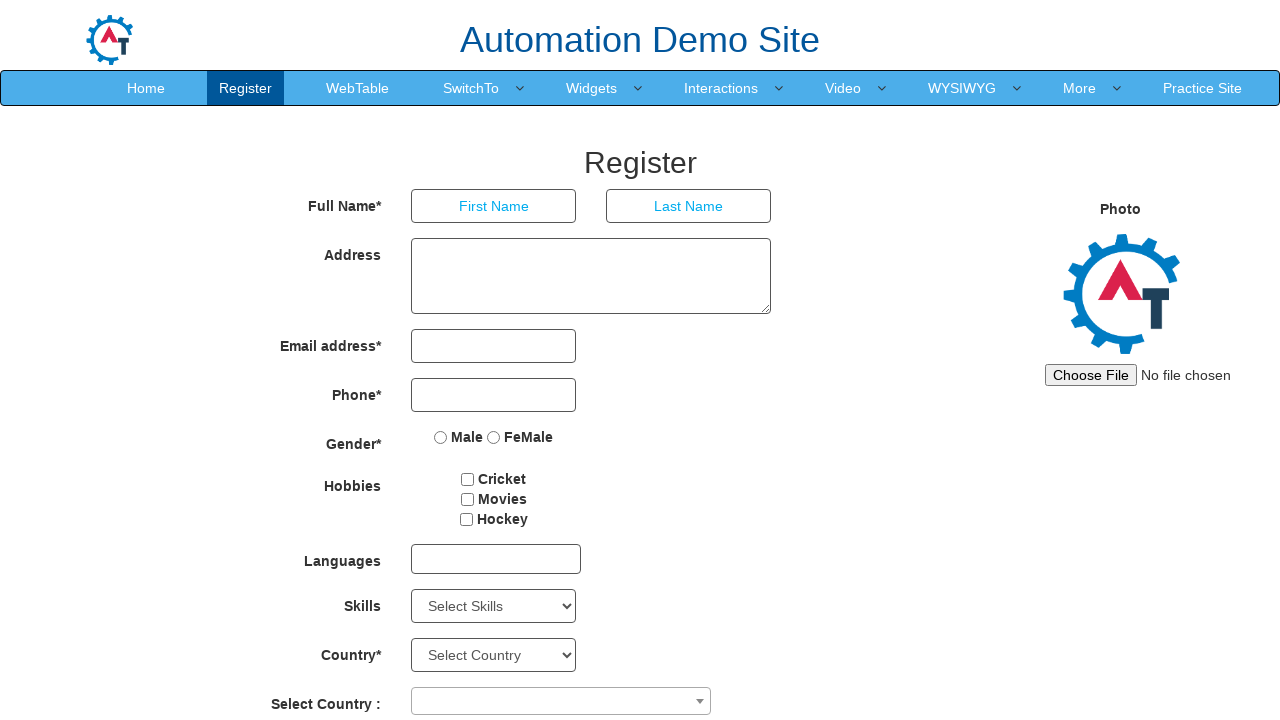

Filled email field with 'sarah.wilson@example.com' on input[type='email']
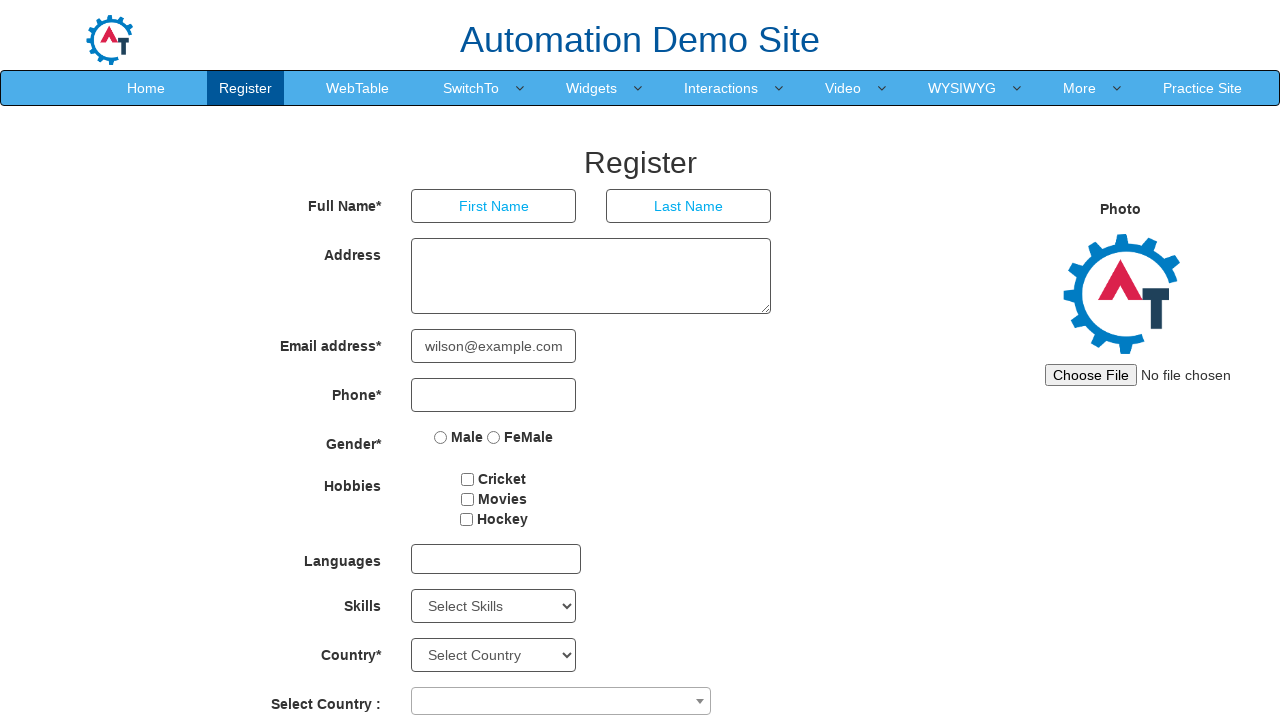

Filled first name field with 'Sarah' on (//input[@type='text'])[1]
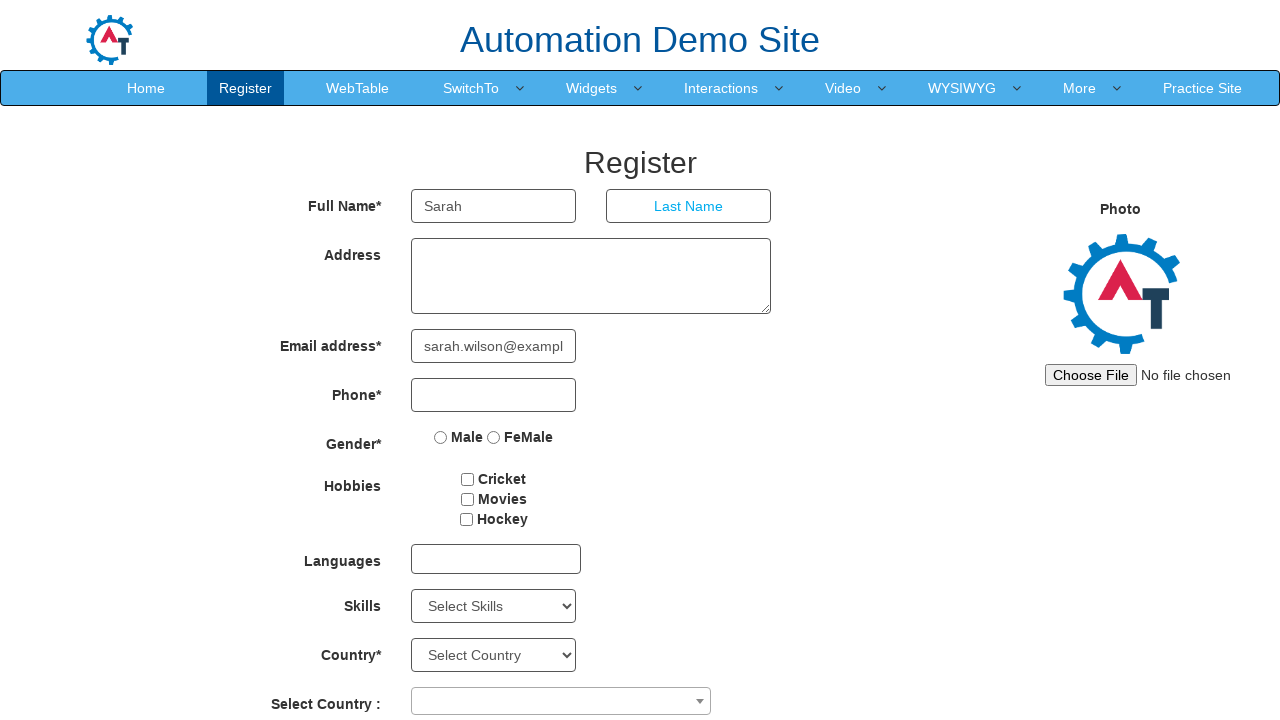

Filled last name field with 'Wilson123' on (//input[@type='text'])[2]
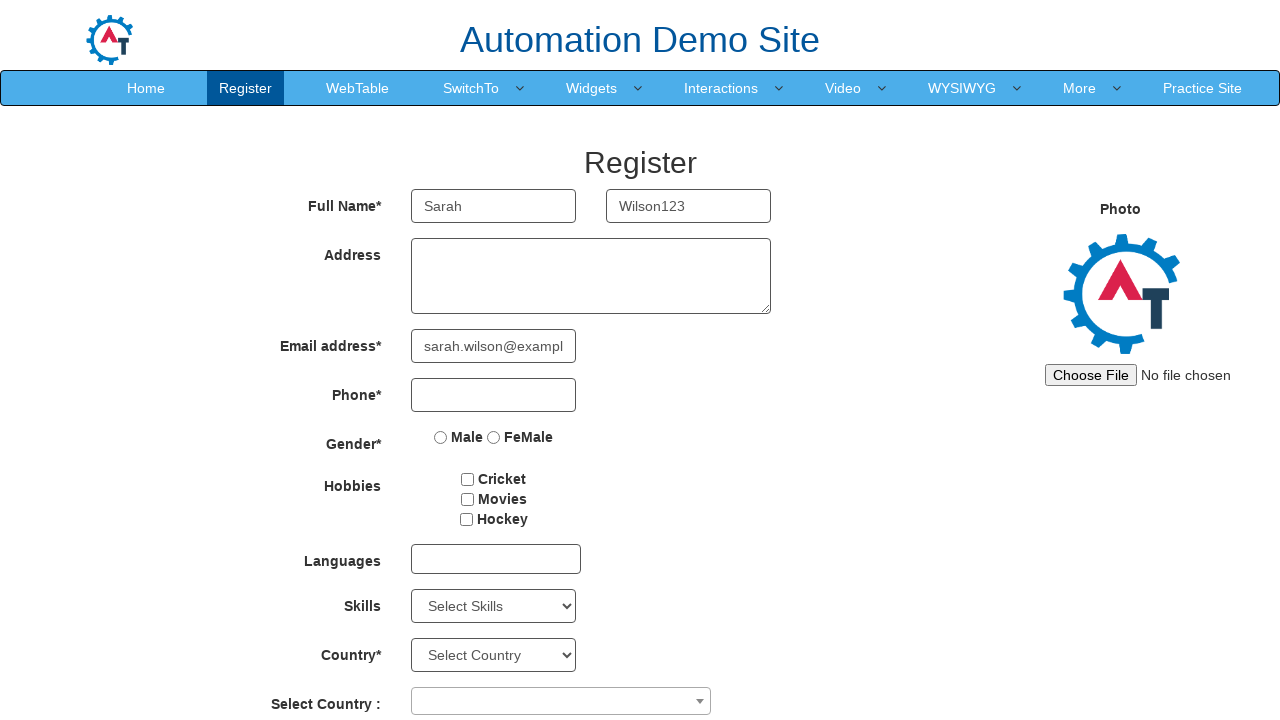

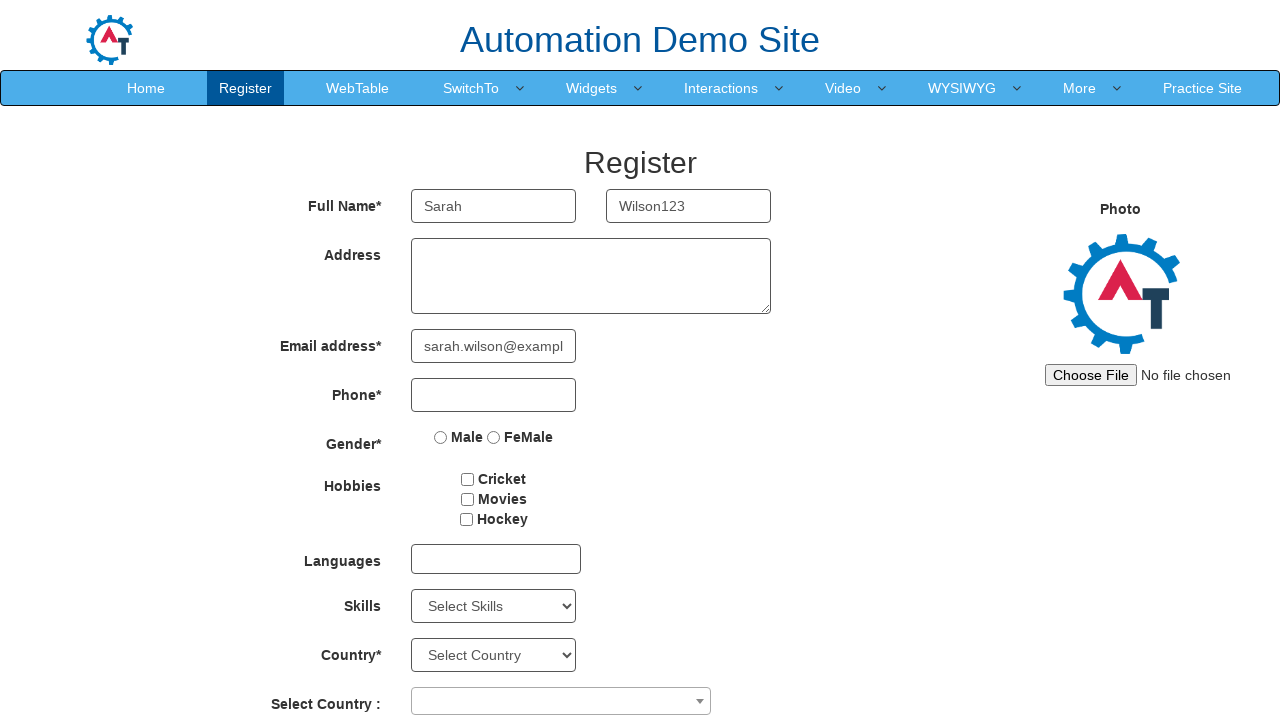